Tests text comparison tool by copying text from the source area and pasting it into the destination area using keyboard shortcuts

Starting URL: https://extendsclass.com/text-compare.html

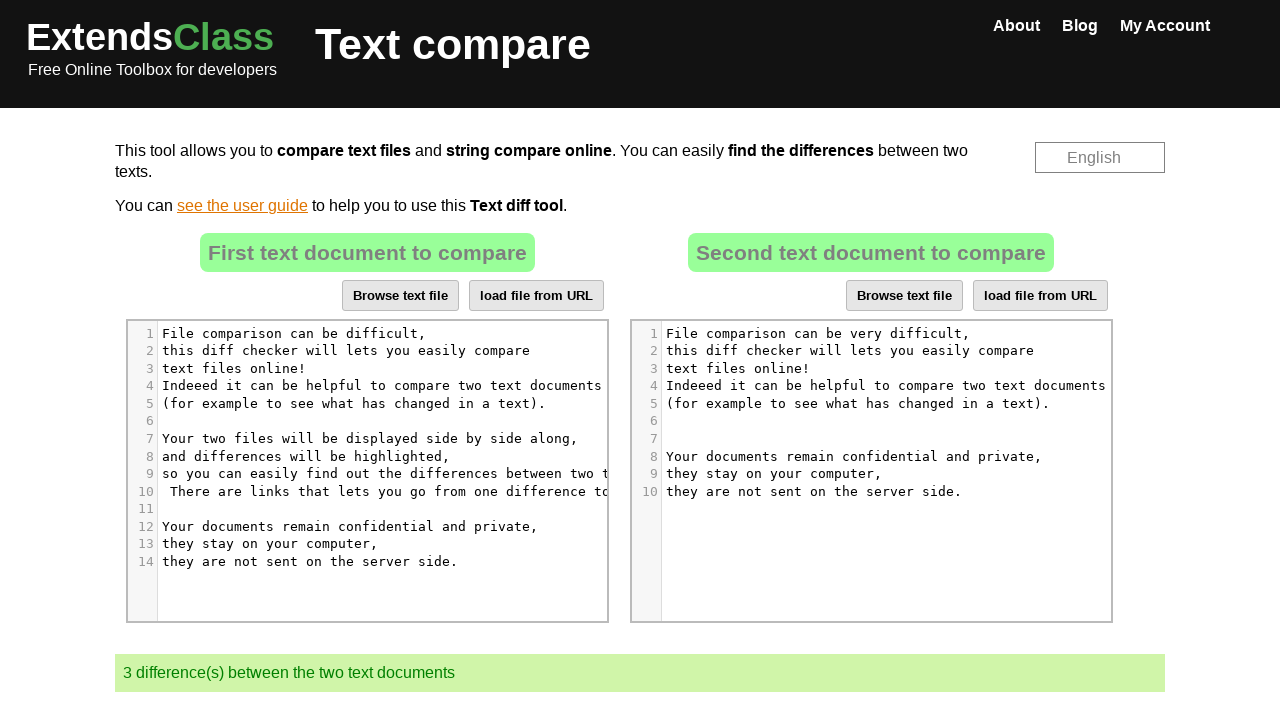

Waited for source text area to be ready
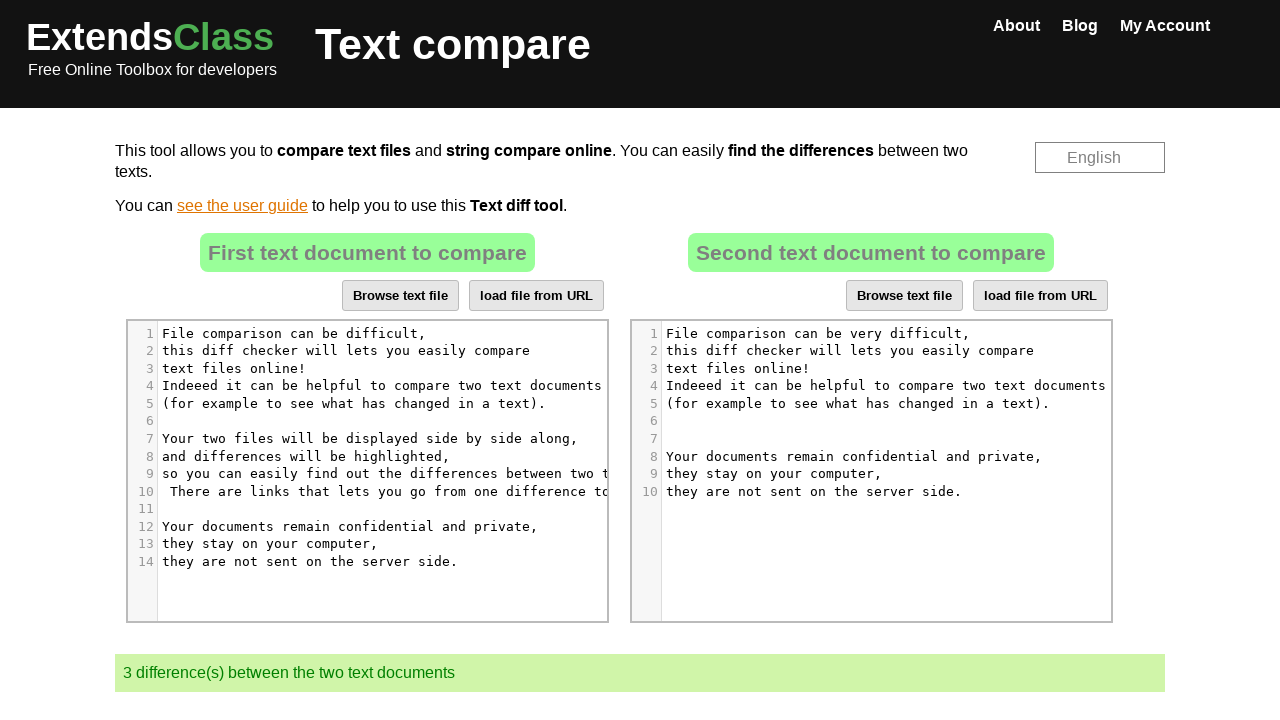

Located source text area element
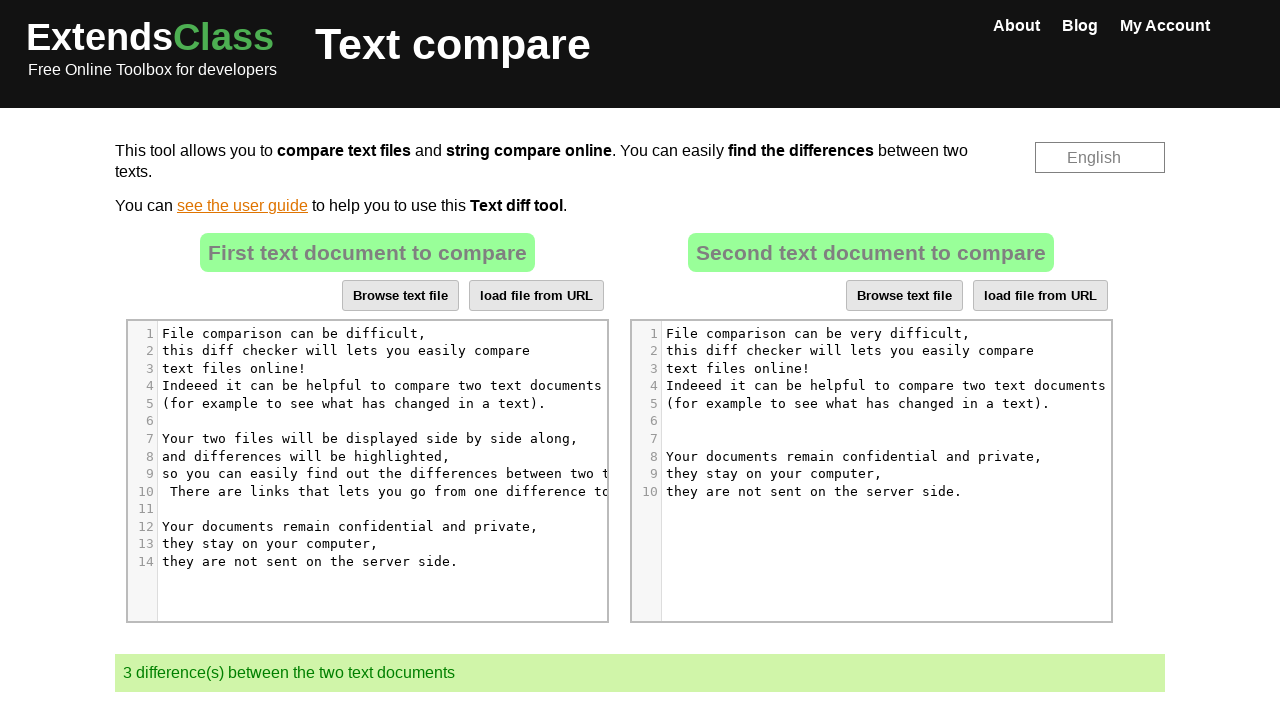

Clicked on source text area at (374, 438) on xpath=//*[@id="dropZone"]/div[2]/div/div[6]/div[1]/div/div/div/div[5]/div[7]/pre
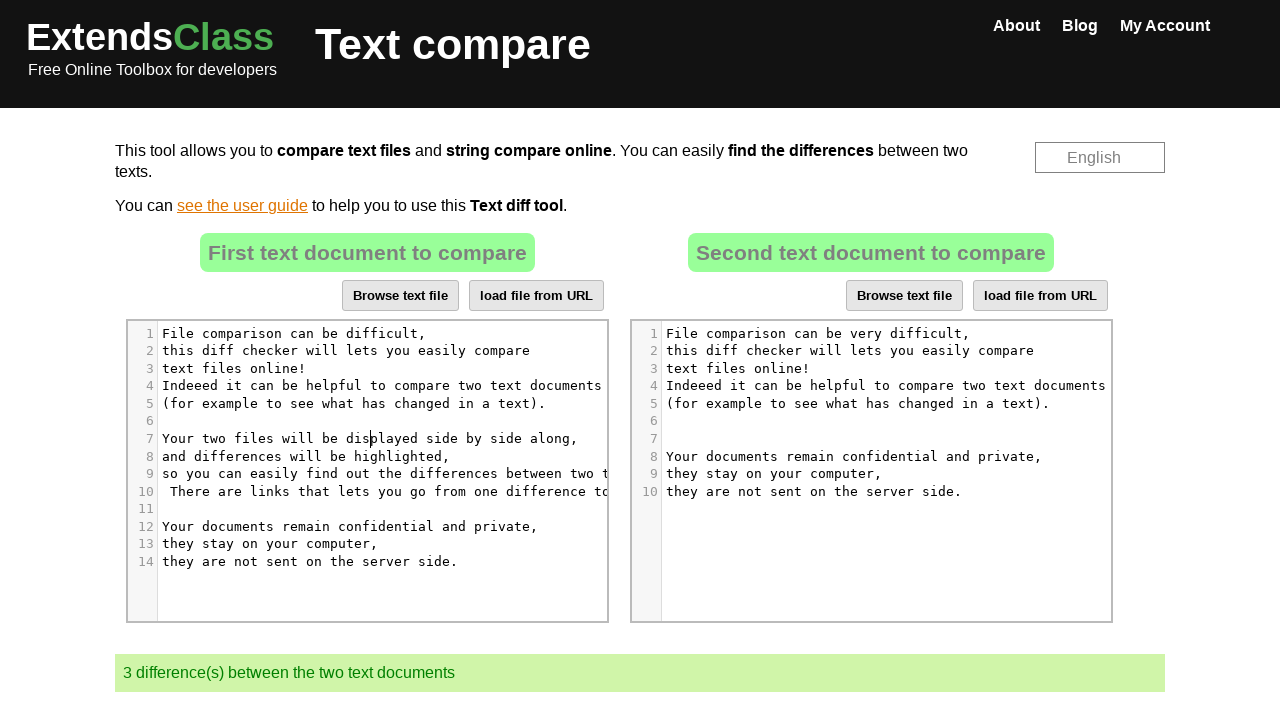

Selected all text in source area using Ctrl+A
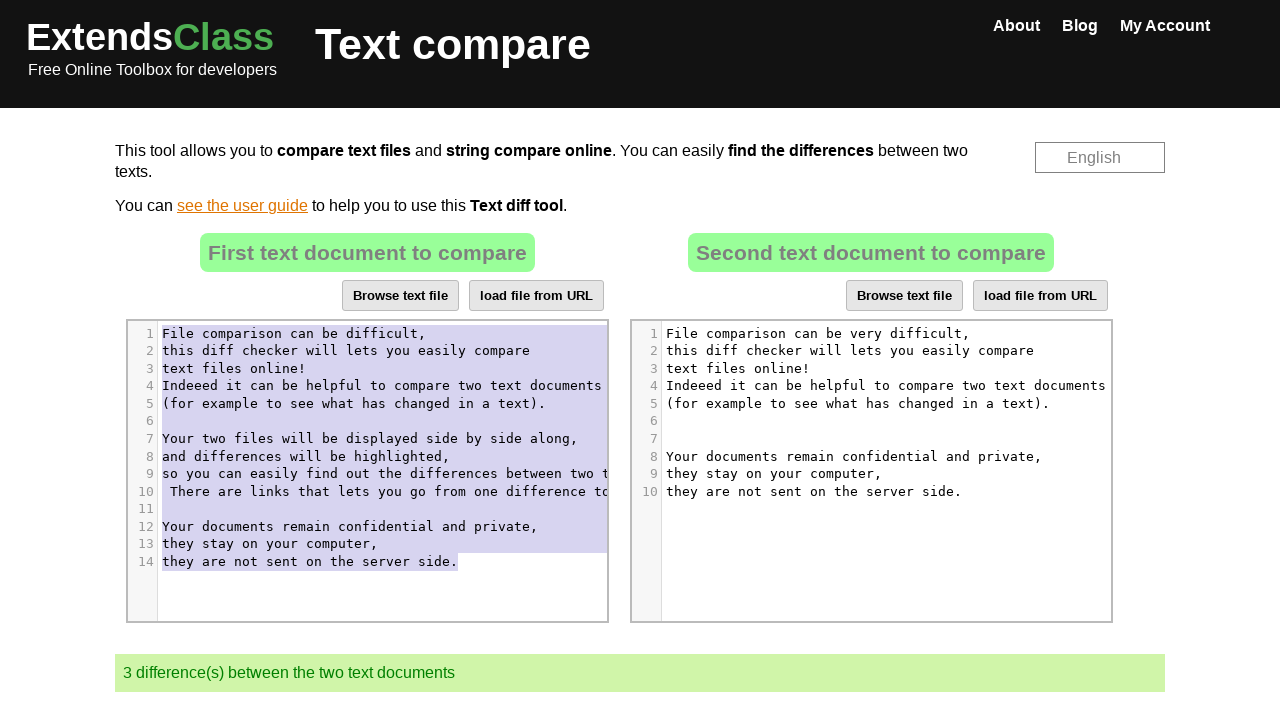

Copied selected text from source area using Ctrl+C
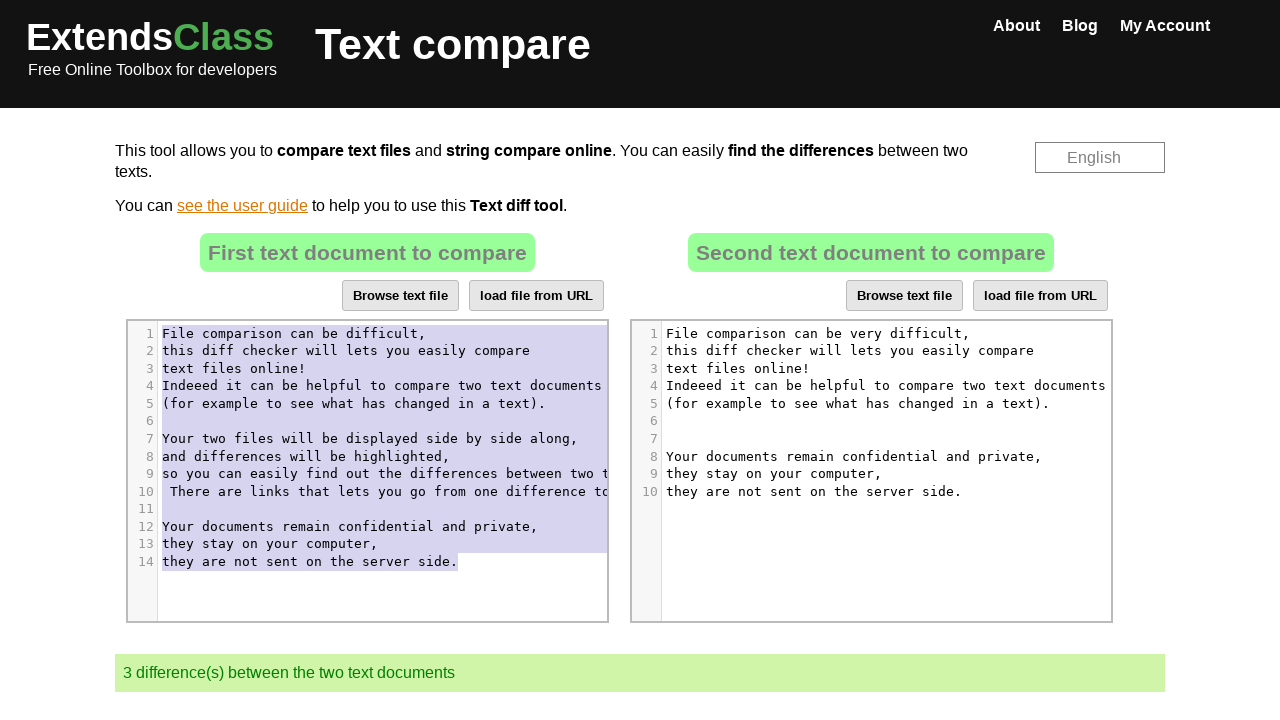

Located destination text area element
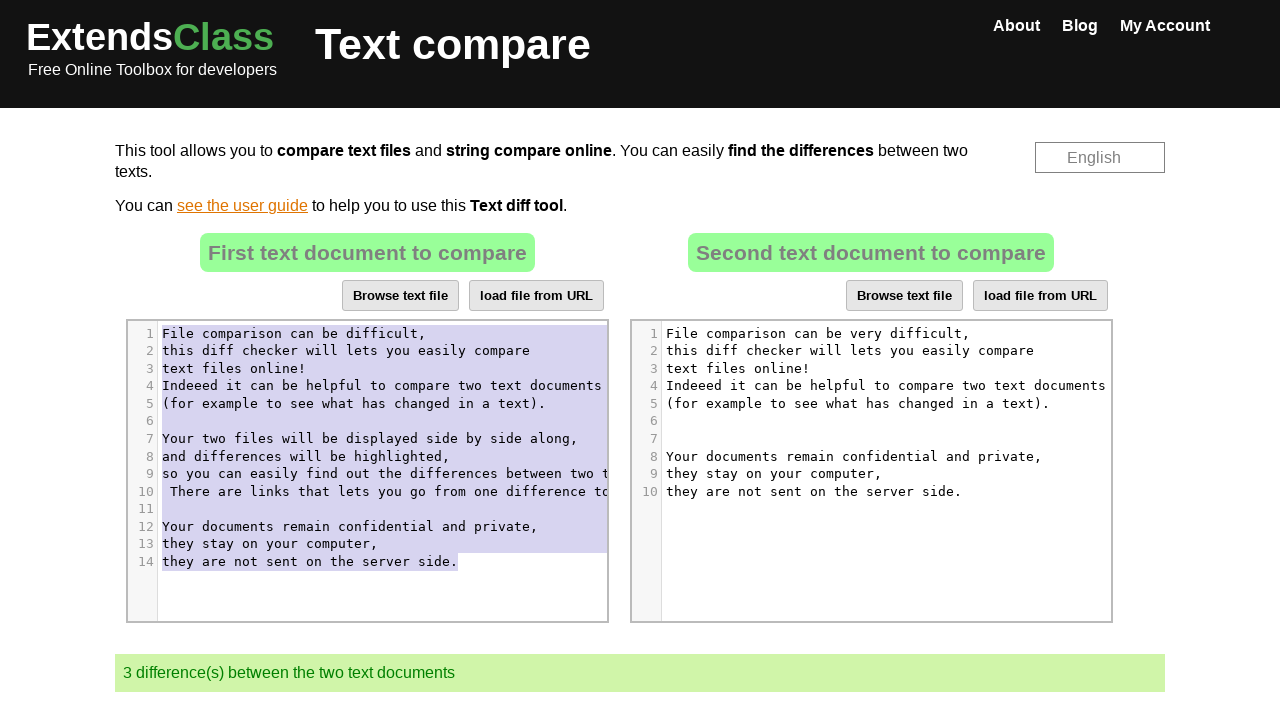

Clicked on destination text area at (883, 351) on xpath=//*[@id="dropZone2"]/div[2]/div/div[6]/div[1]/div/div/div/div[5]/div[2]/pr
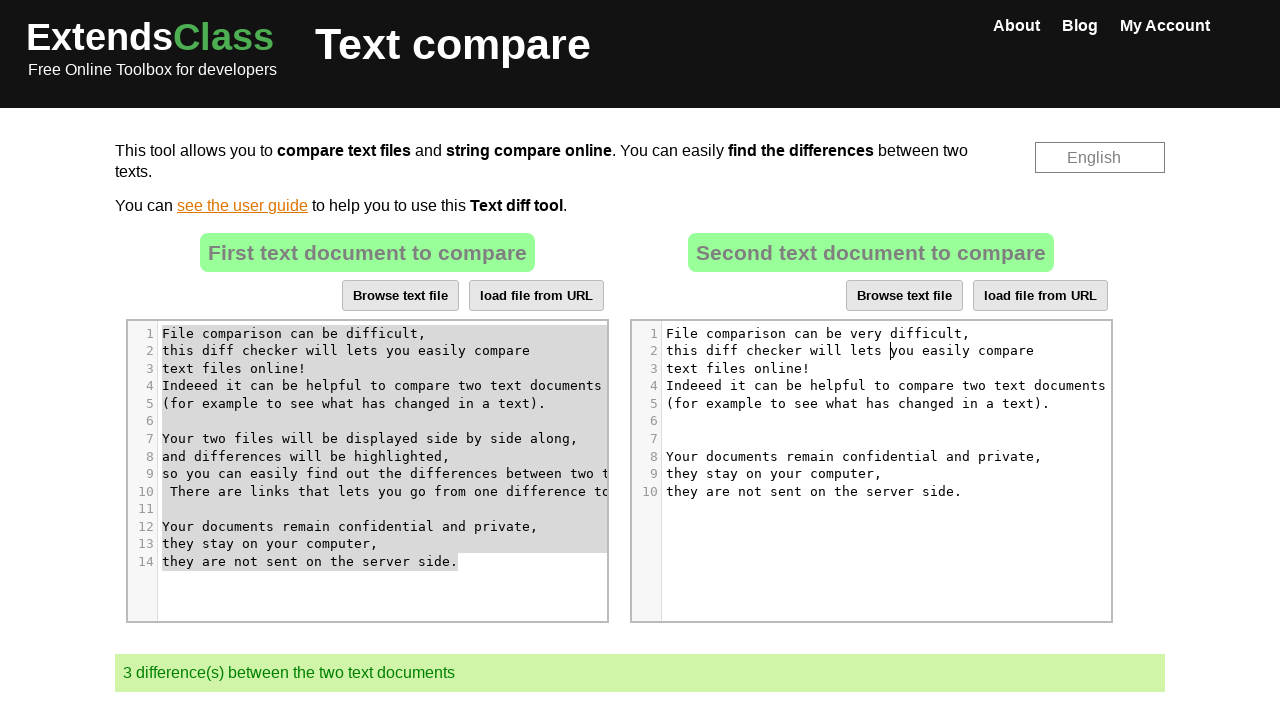

Selected all text in destination area using Ctrl+A
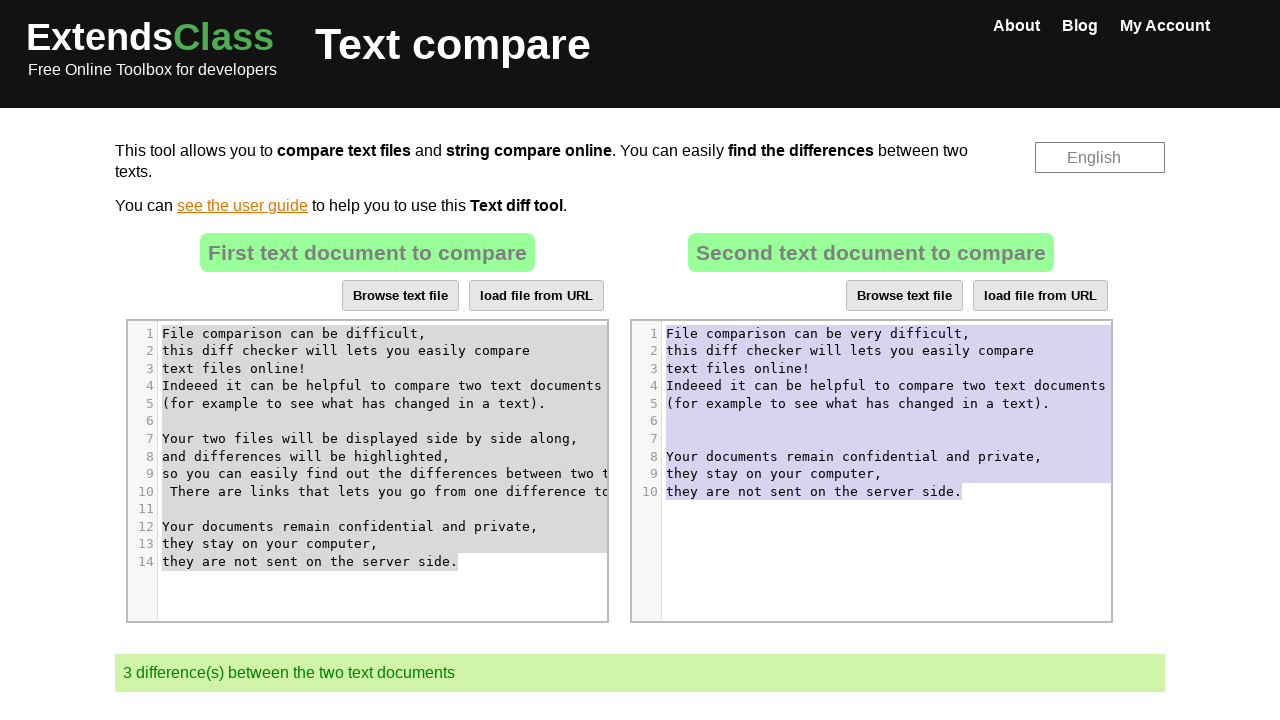

Pasted copied text into destination area using Ctrl+V
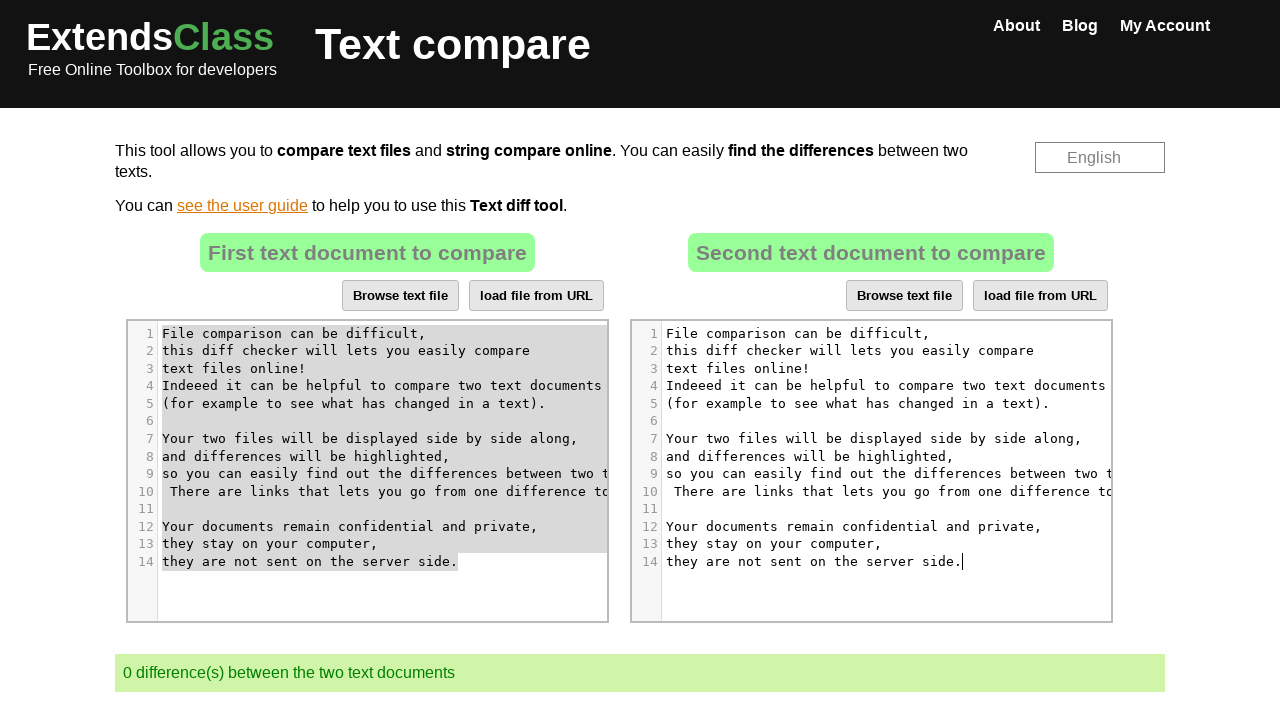

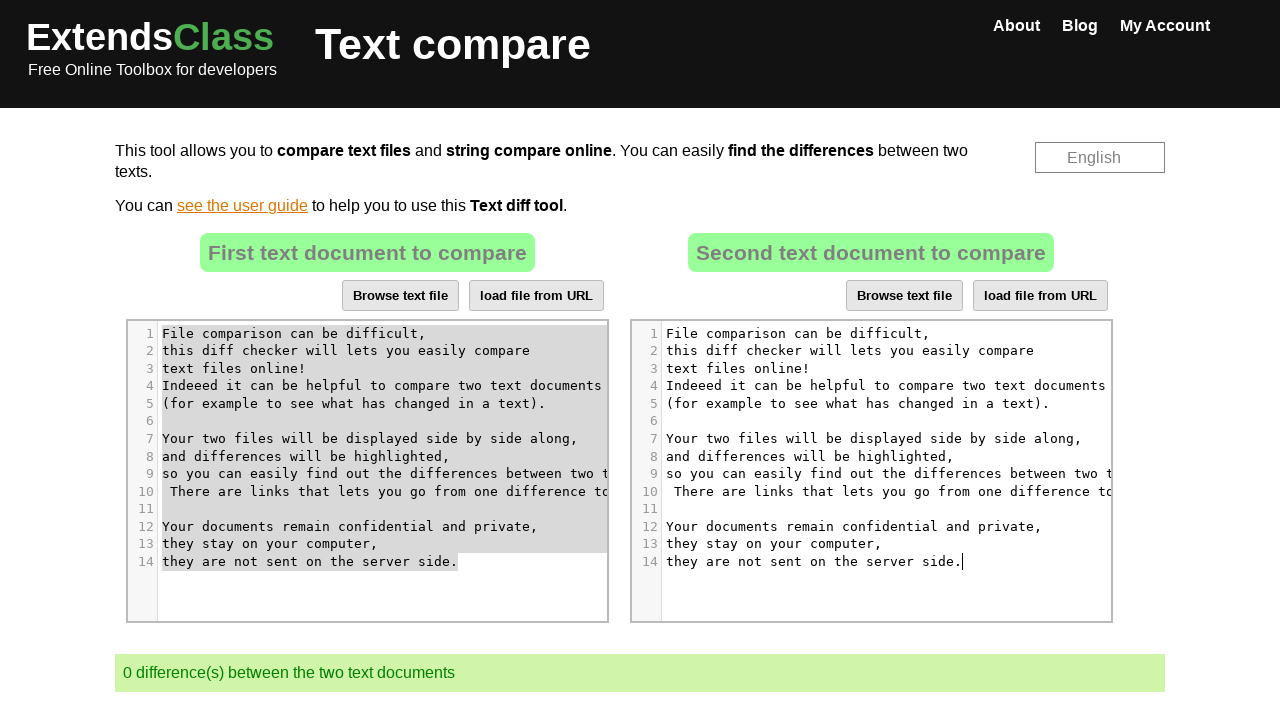